Navigates to Yahoo Mail homepage and maximizes the browser window

Starting URL: http://yahoomail.com

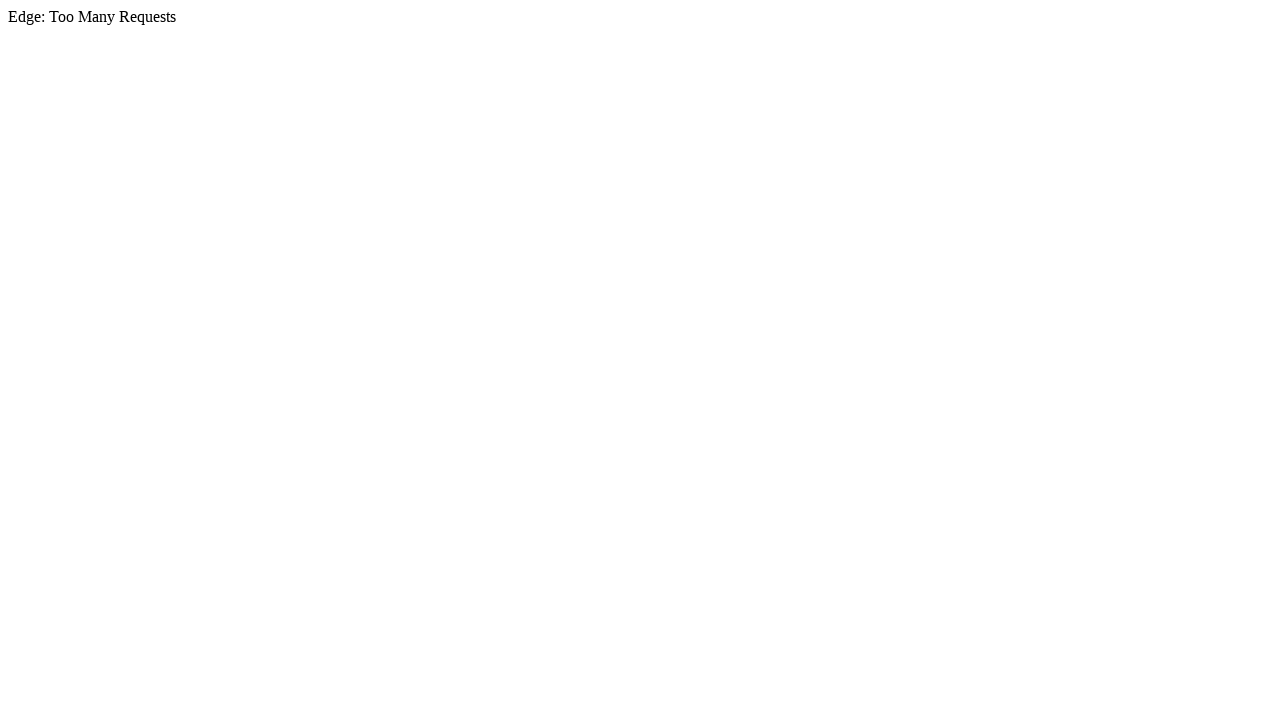

Set viewport size to 1920x1080 to maximize browser window
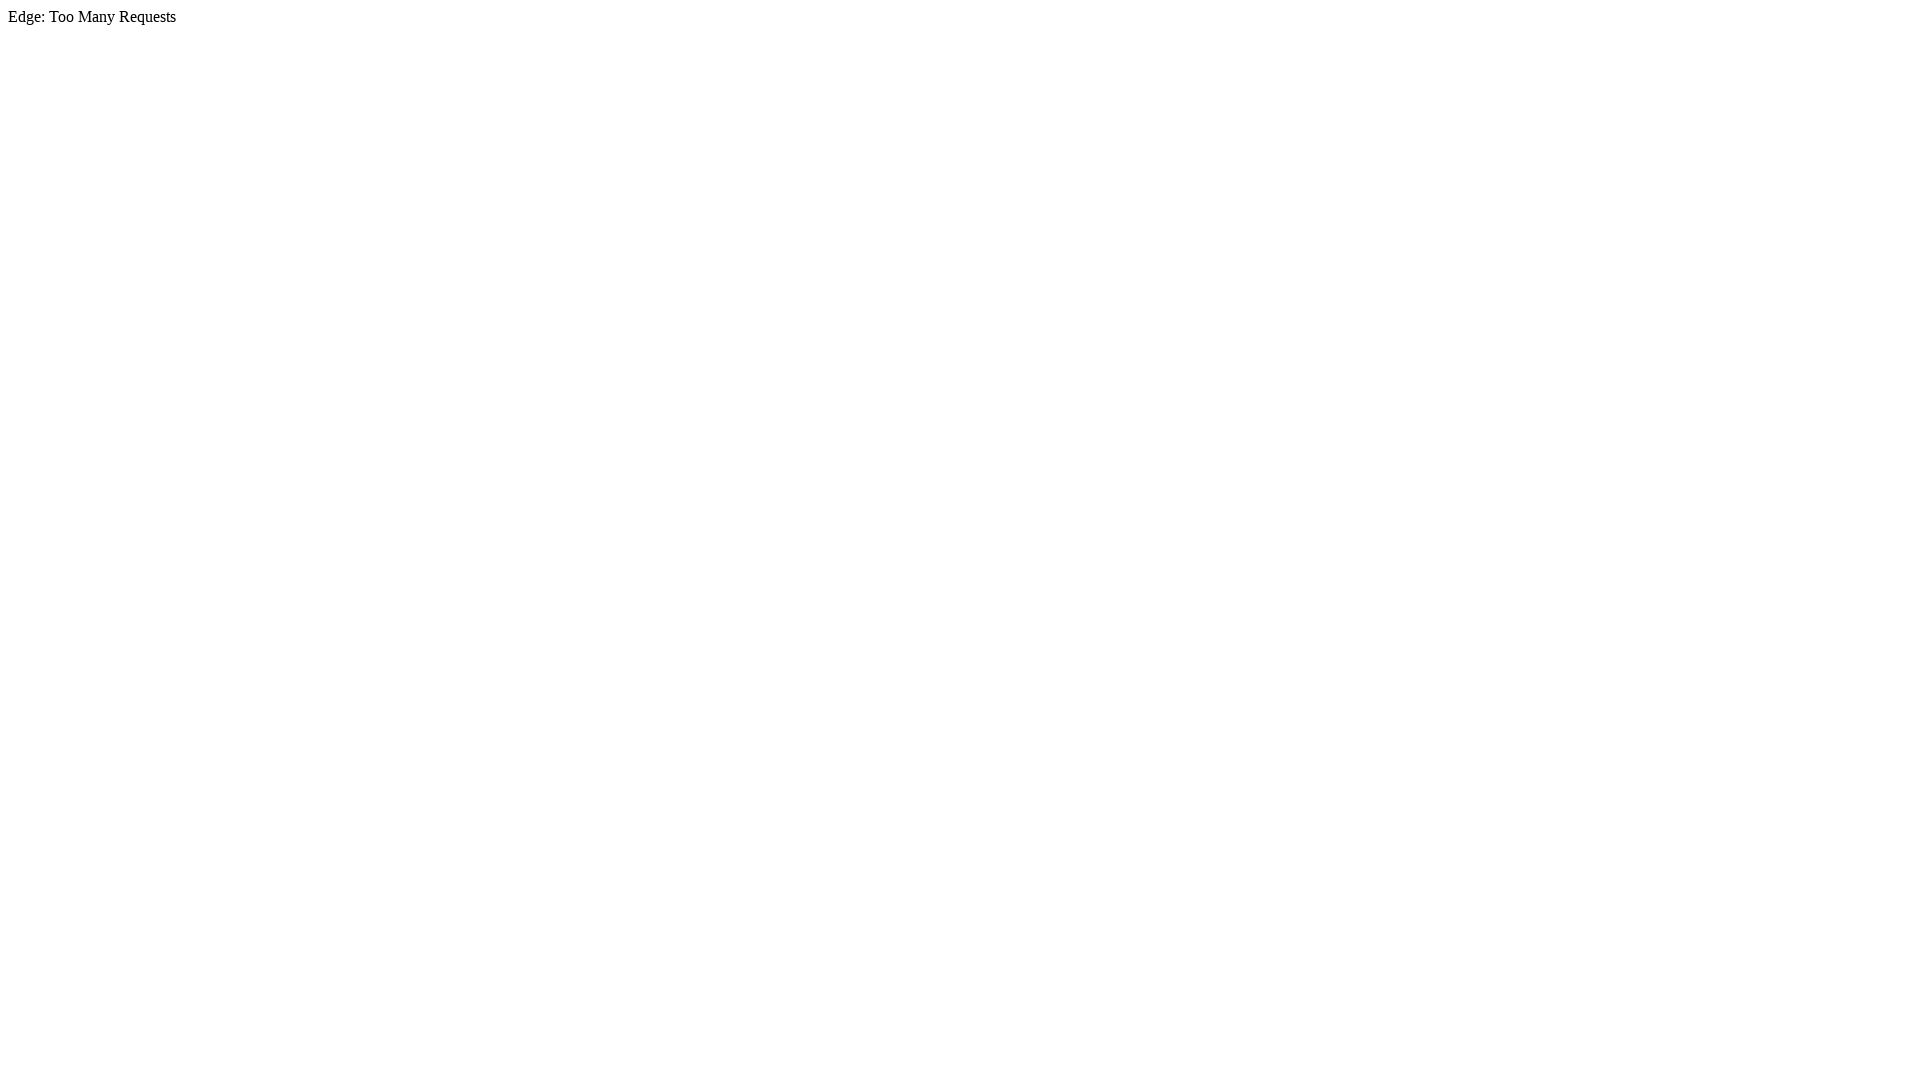

Yahoo Mail homepage loaded successfully
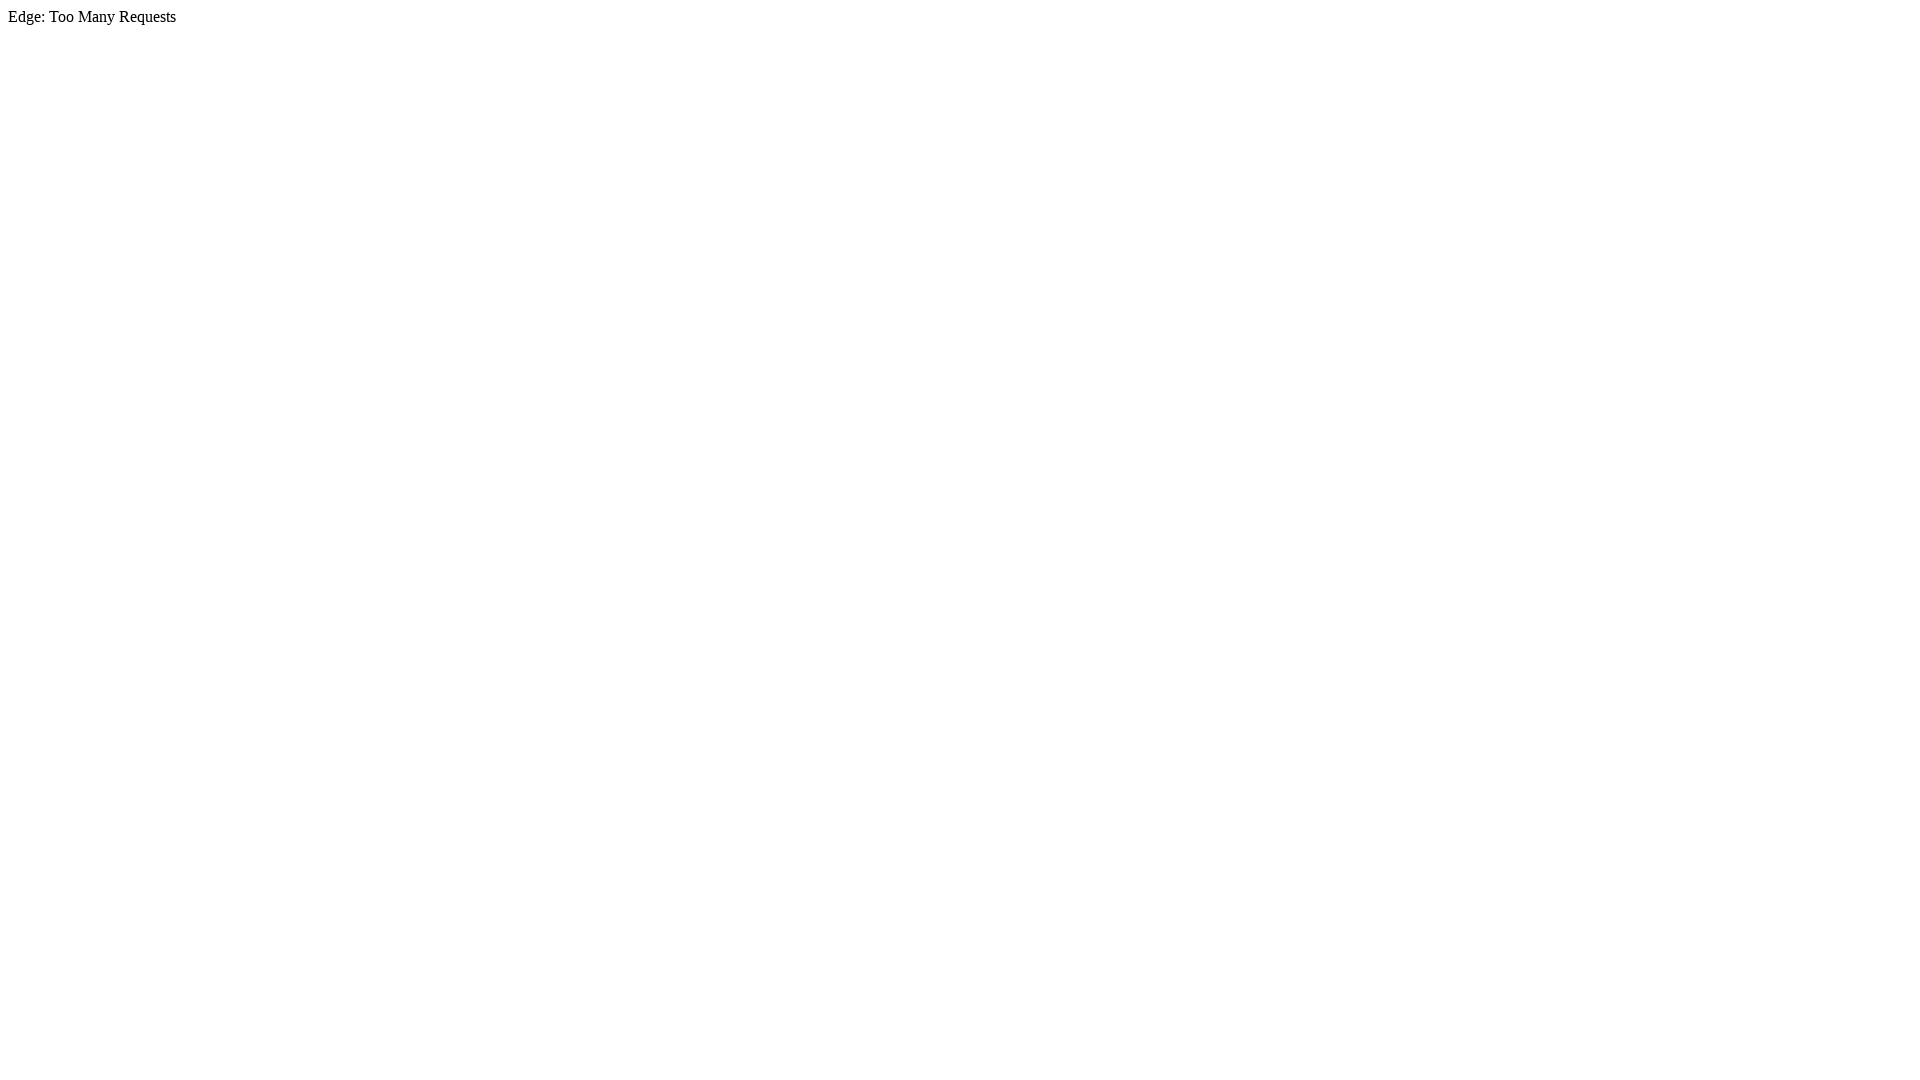

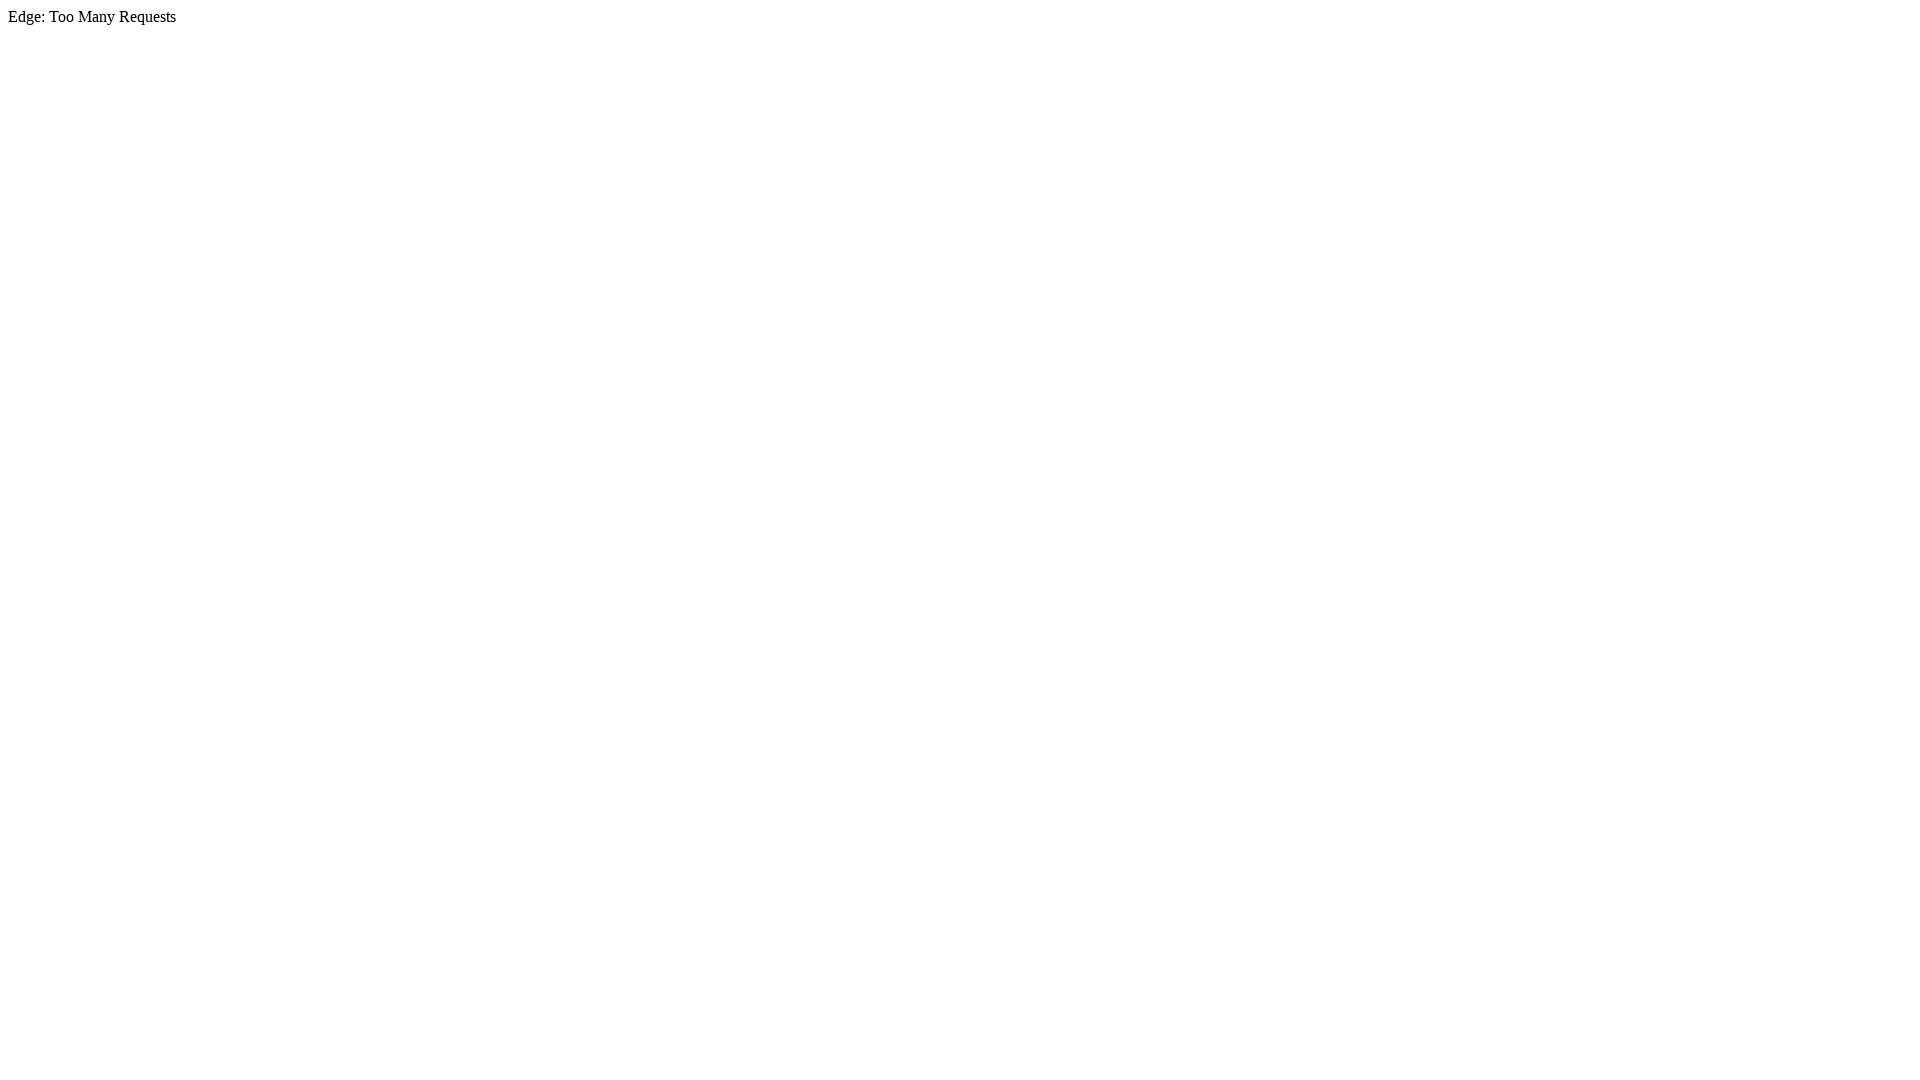